Tests JavaScript alert handling by clicking on a prompt button, entering text into the alert, and accepting it

Starting URL: https://the-internet.herokuapp.com/javascript_alerts

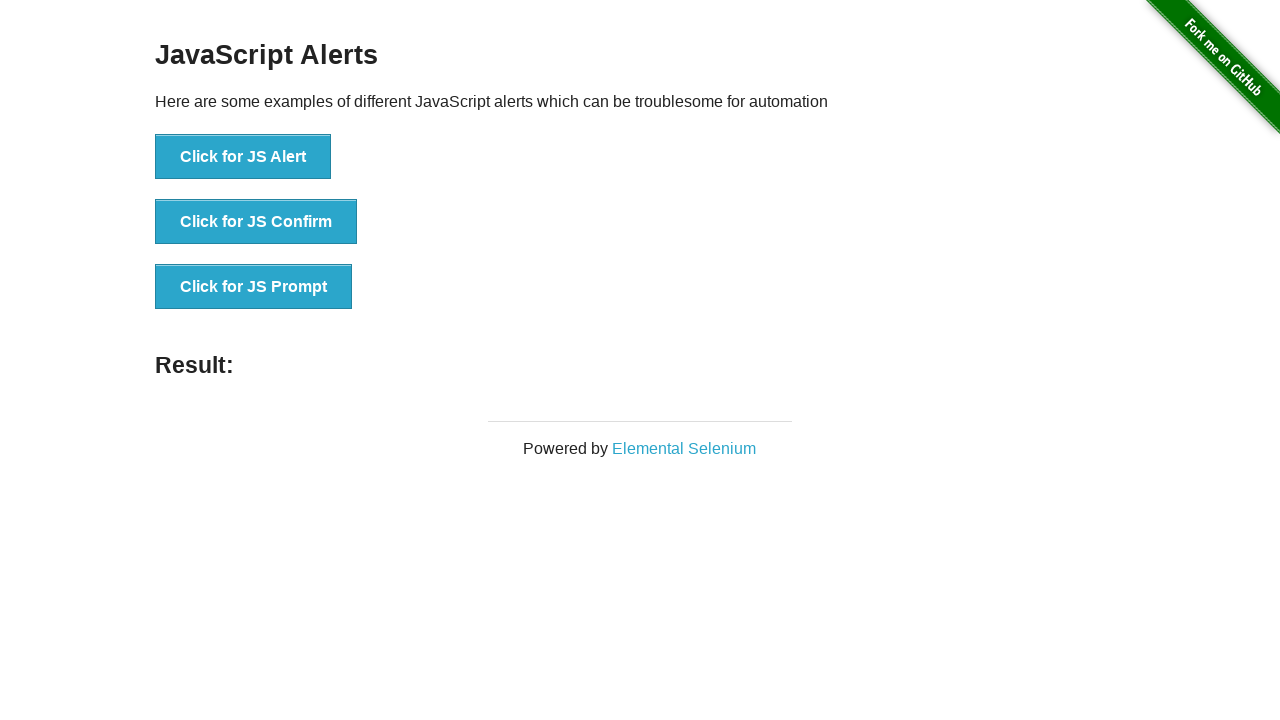

Clicked the prompt button to trigger JavaScript prompt at (254, 287) on xpath=//button[@onclick='jsPrompt()']
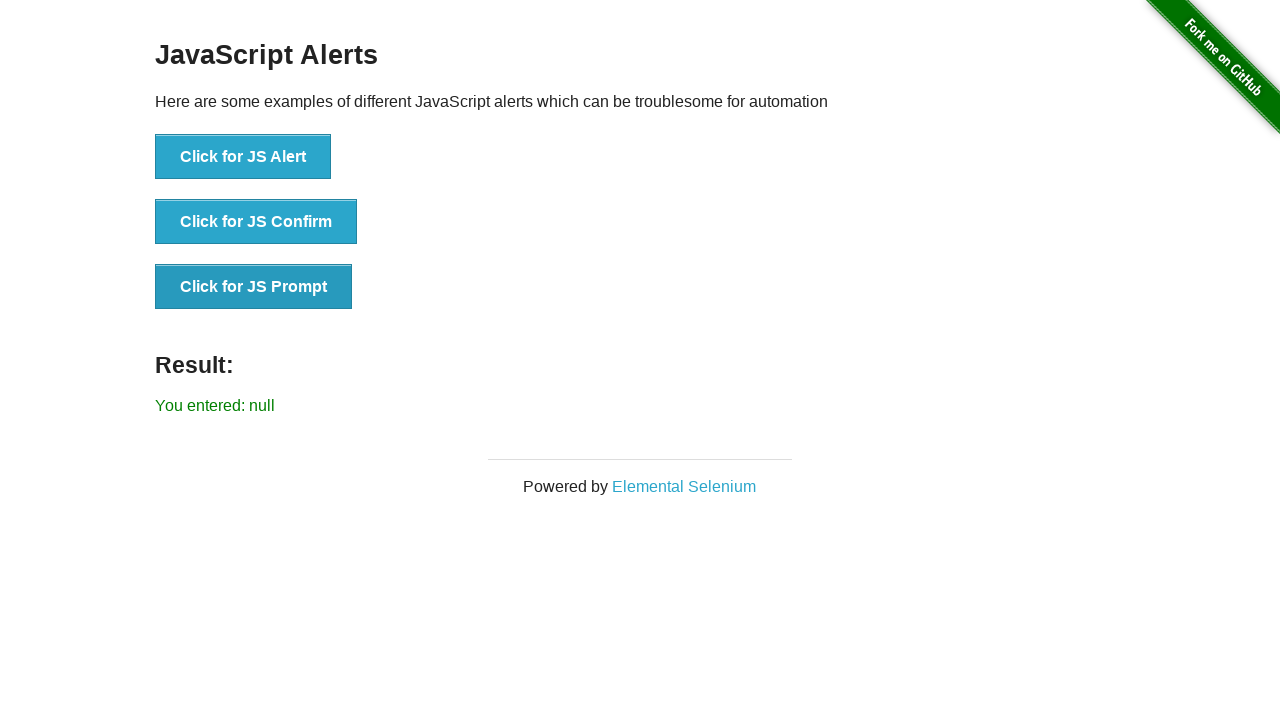

Set up dialog handler to accept prompt with text 'shabna'
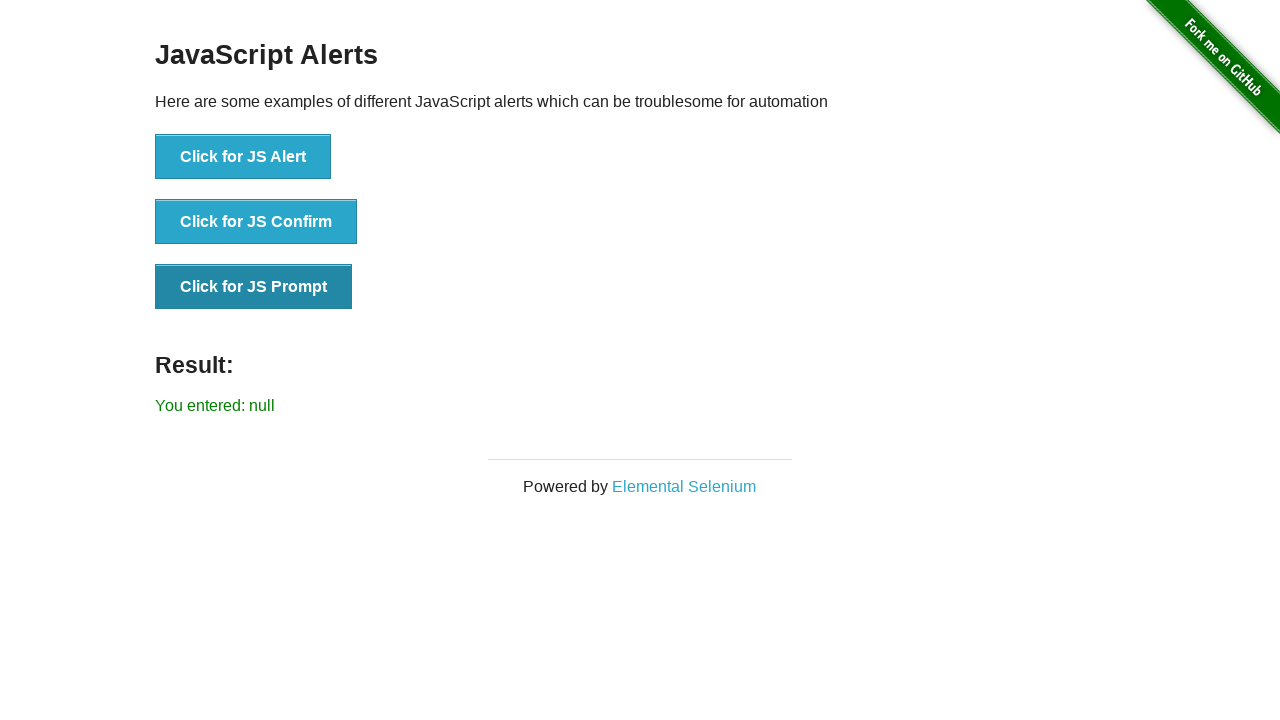

Result text element loaded and is visible
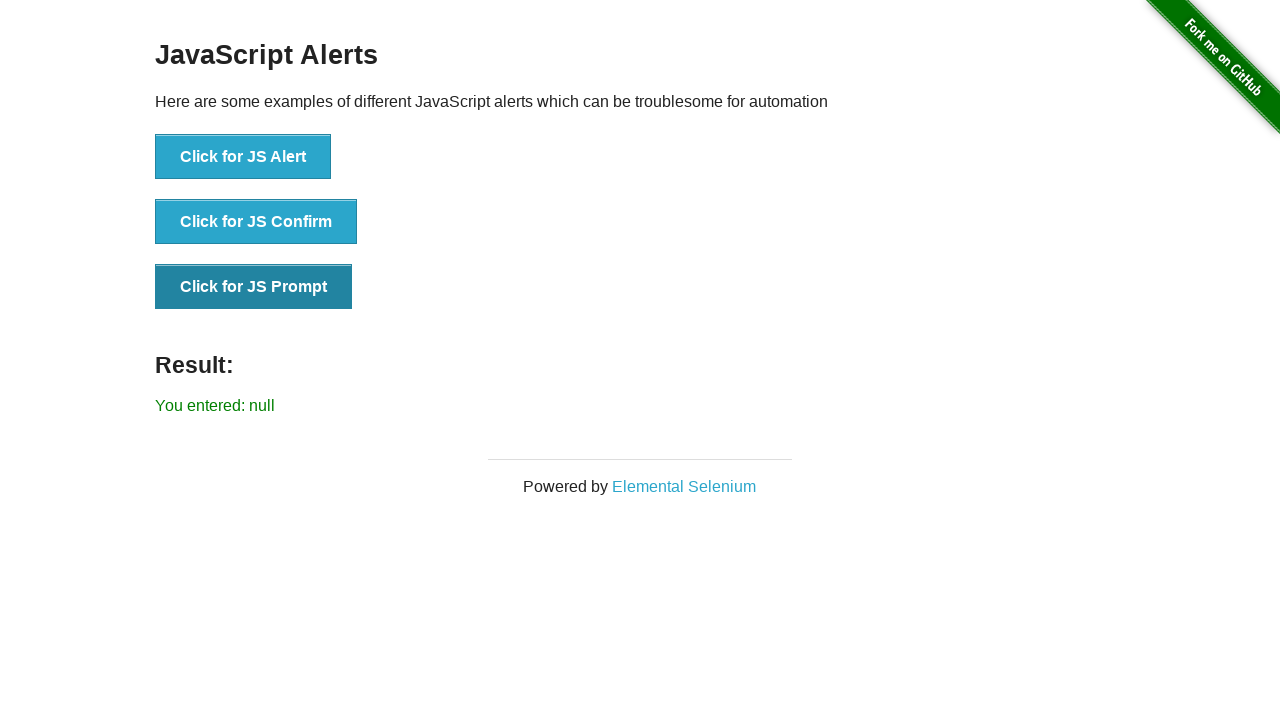

Retrieved result text: 'You entered: null'
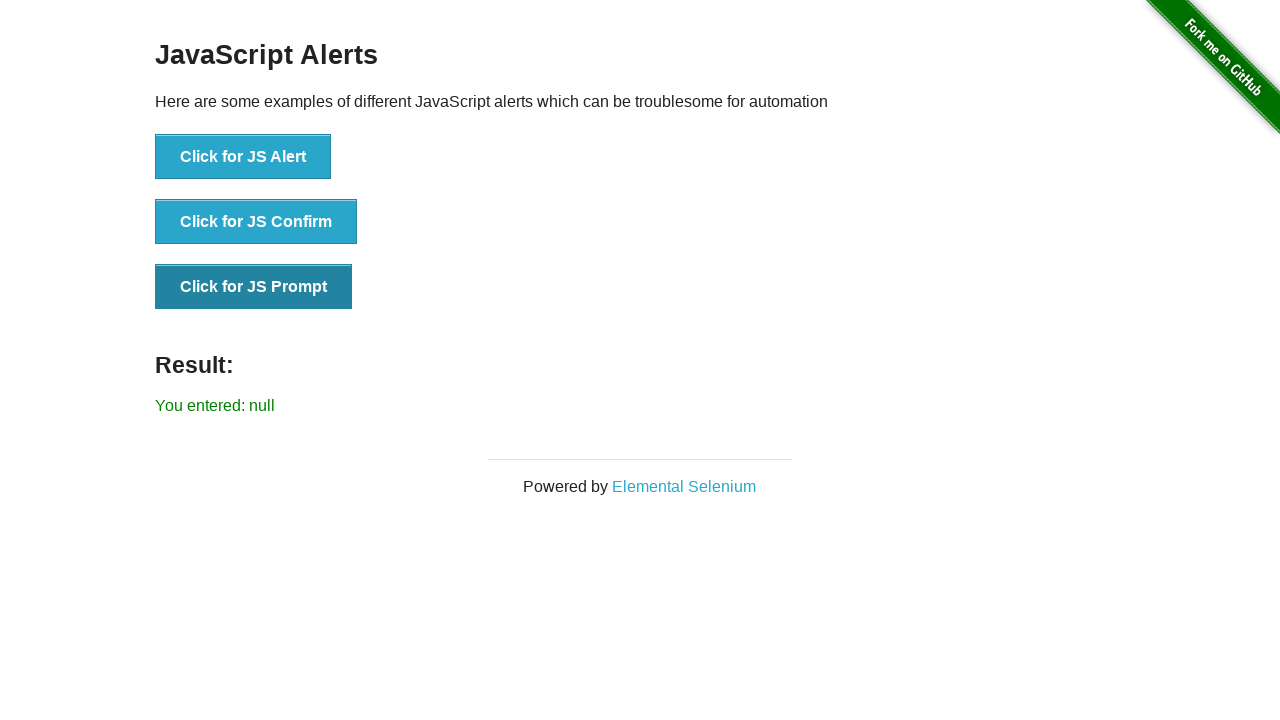

Printed result text to console
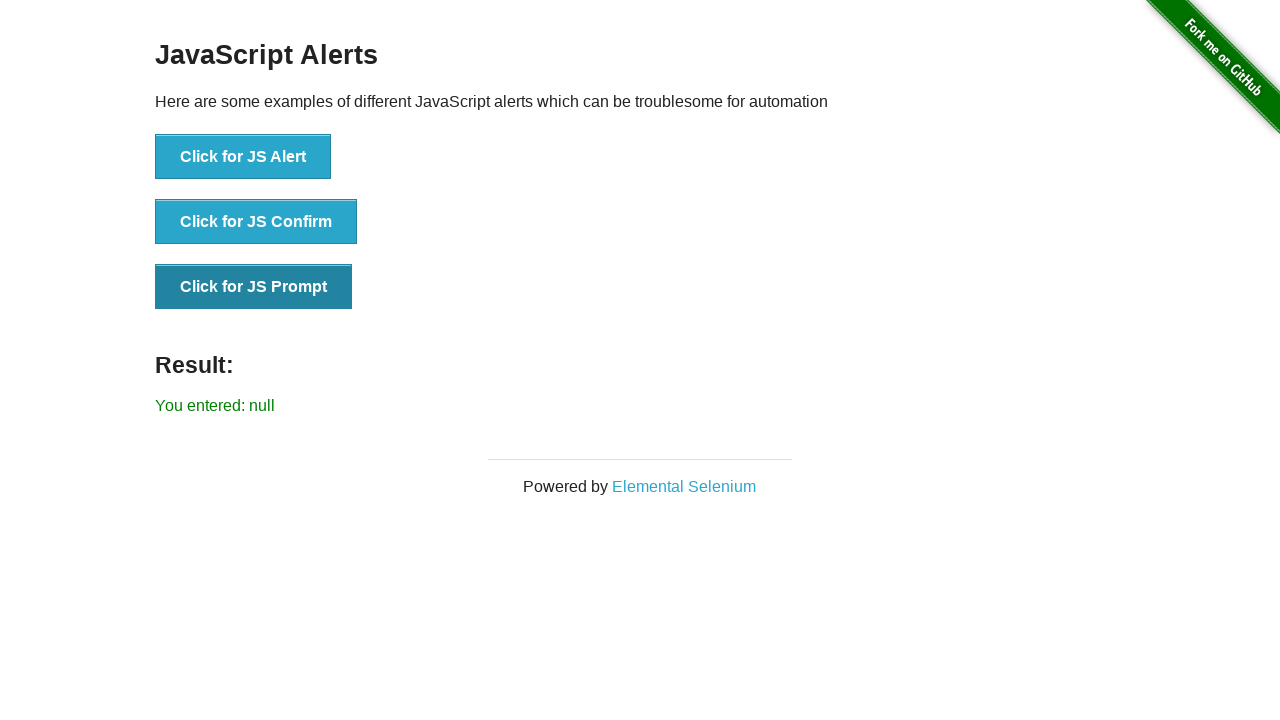

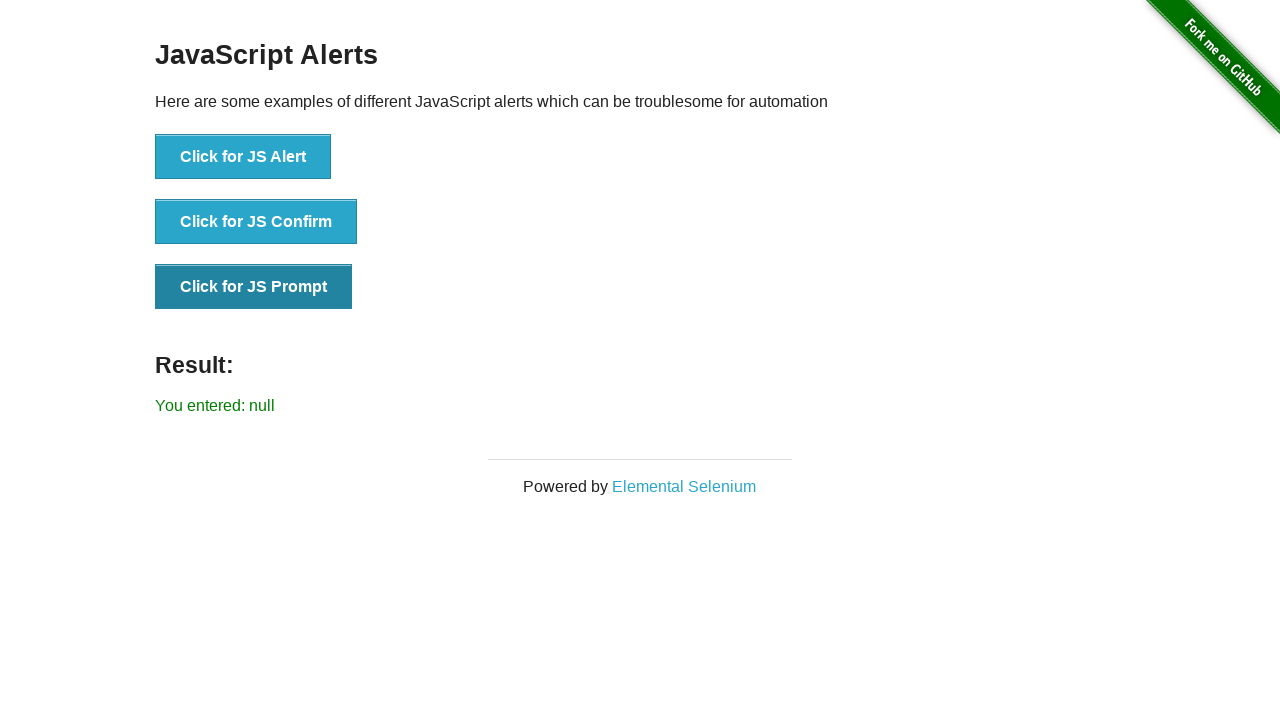